Navigates to Flipkart website and takes a screenshot of the homepage

Starting URL: https://www.flipkart.com/

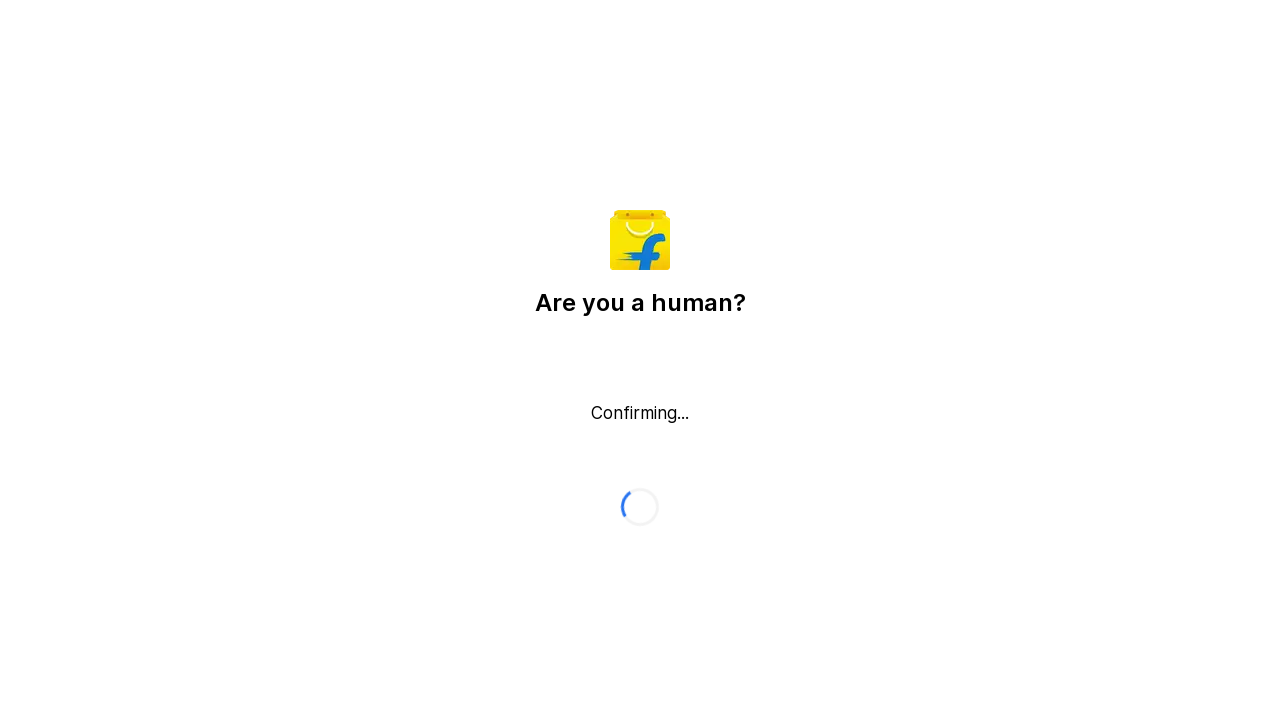

Waited for Flipkart homepage to load with networkidle state
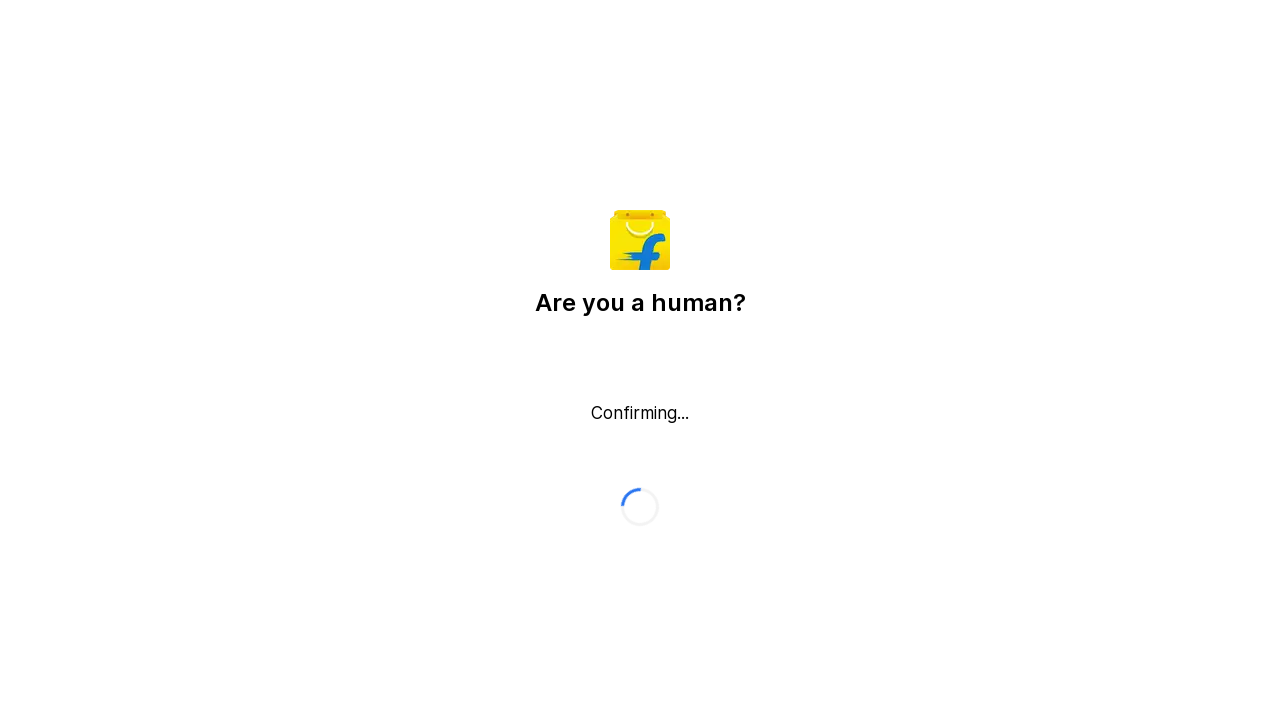

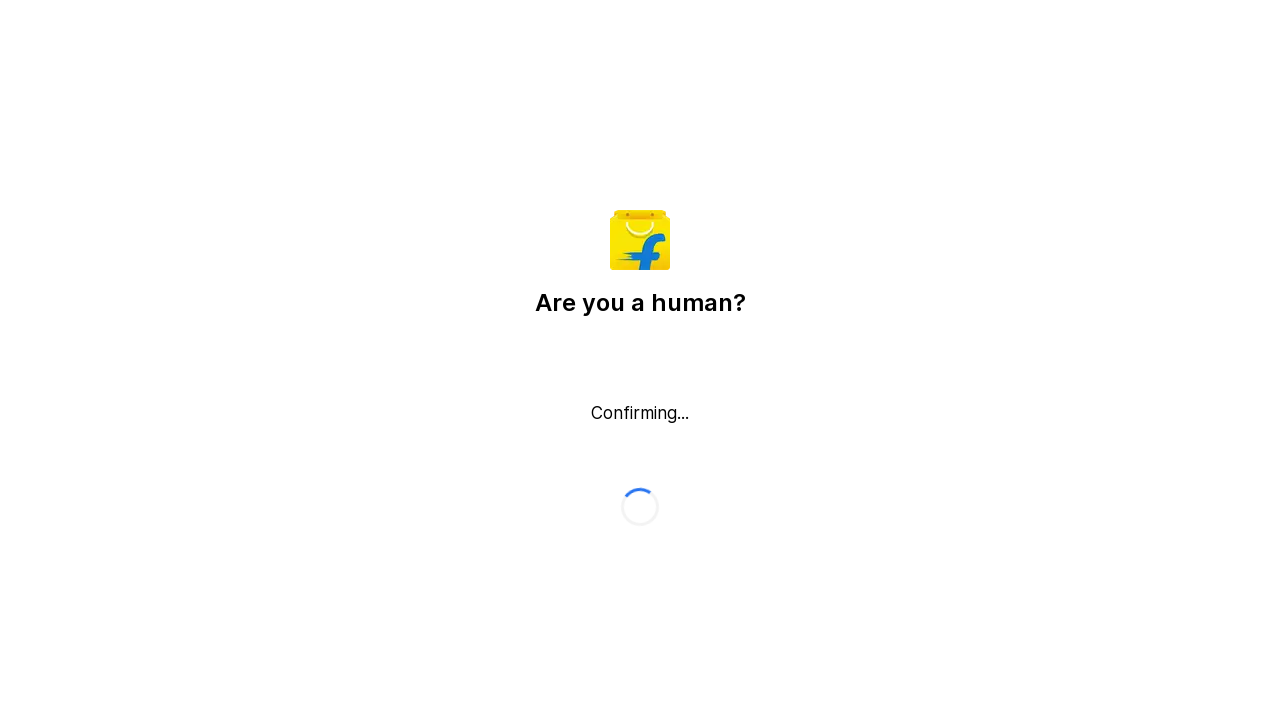